Tests selecting an option from a dropdown using Playwright's built-in select_option method with visible text and verifies the selection.

Starting URL: https://the-internet.herokuapp.com/dropdown

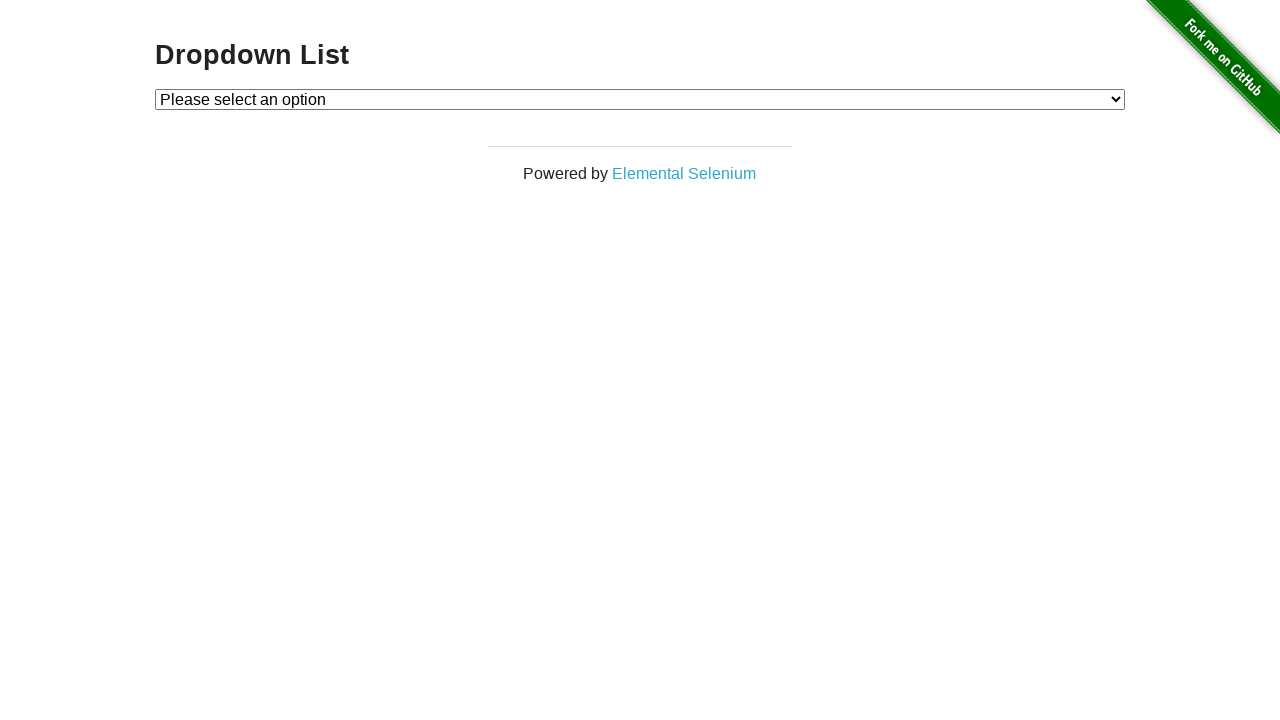

Navigated to the dropdown page
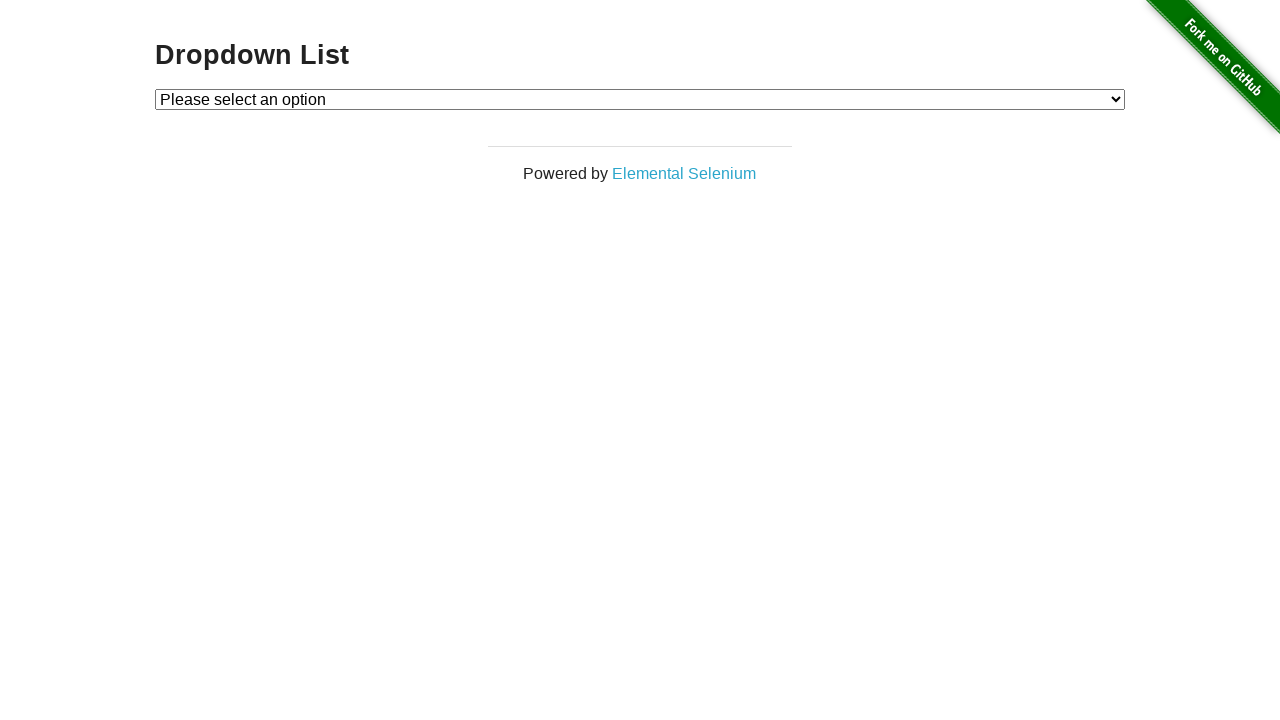

Selected 'Option 1' from the dropdown using label on #dropdown
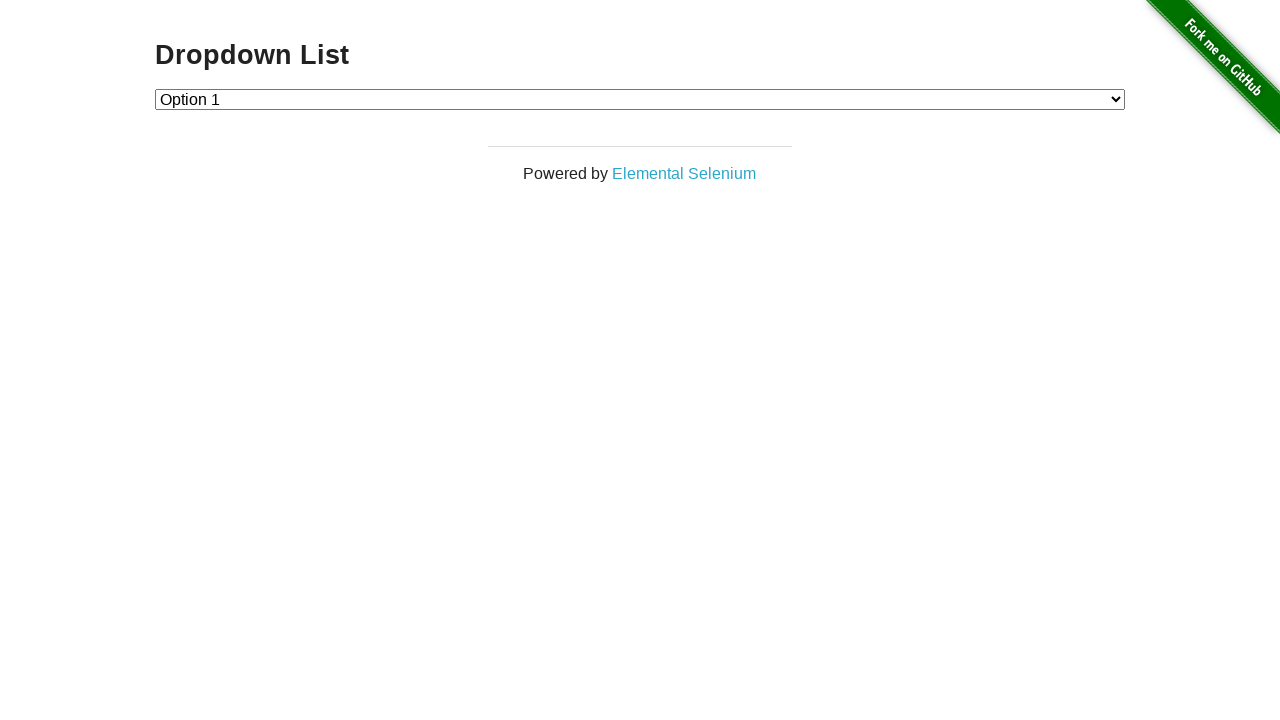

Retrieved selected option text content
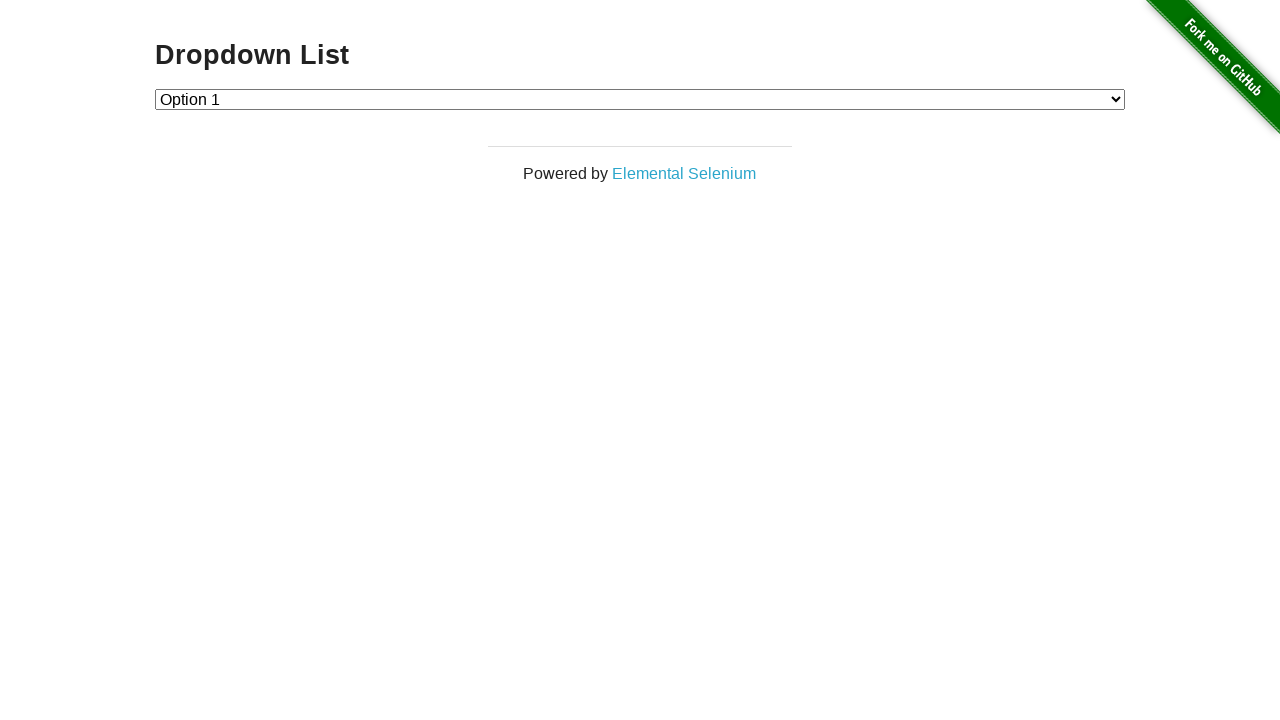

Verified that 'Option 1' is correctly selected
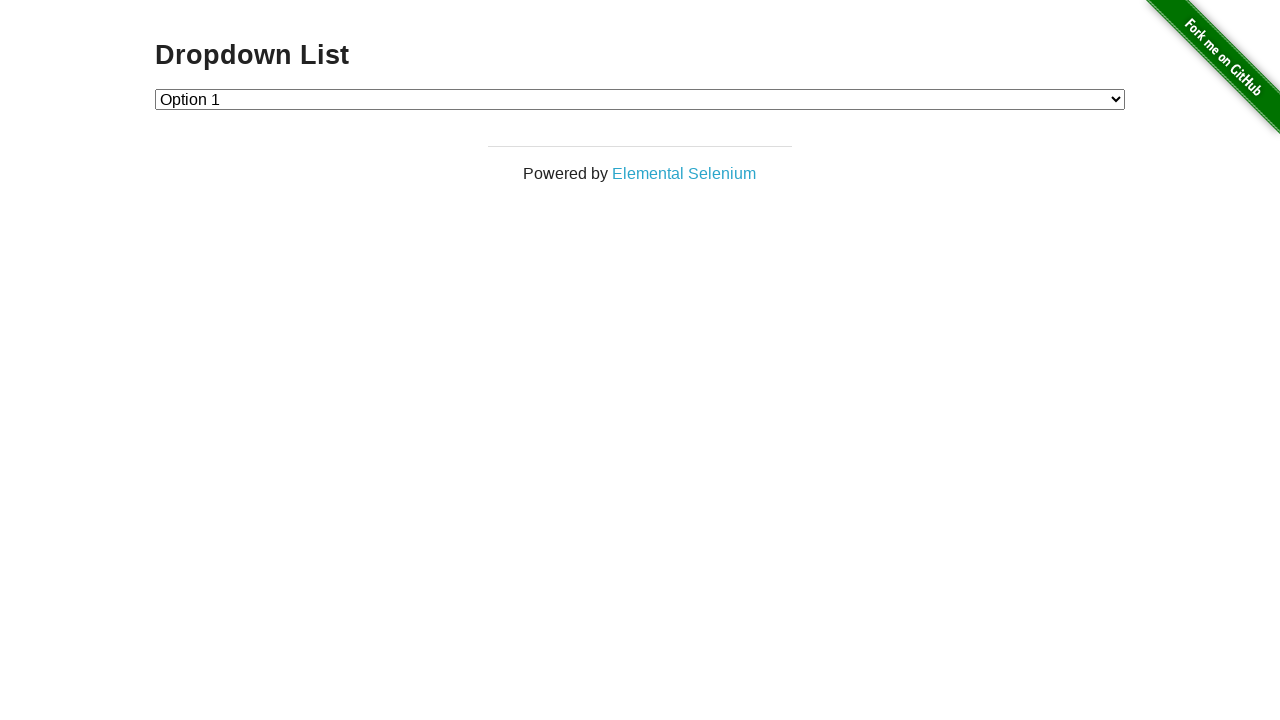

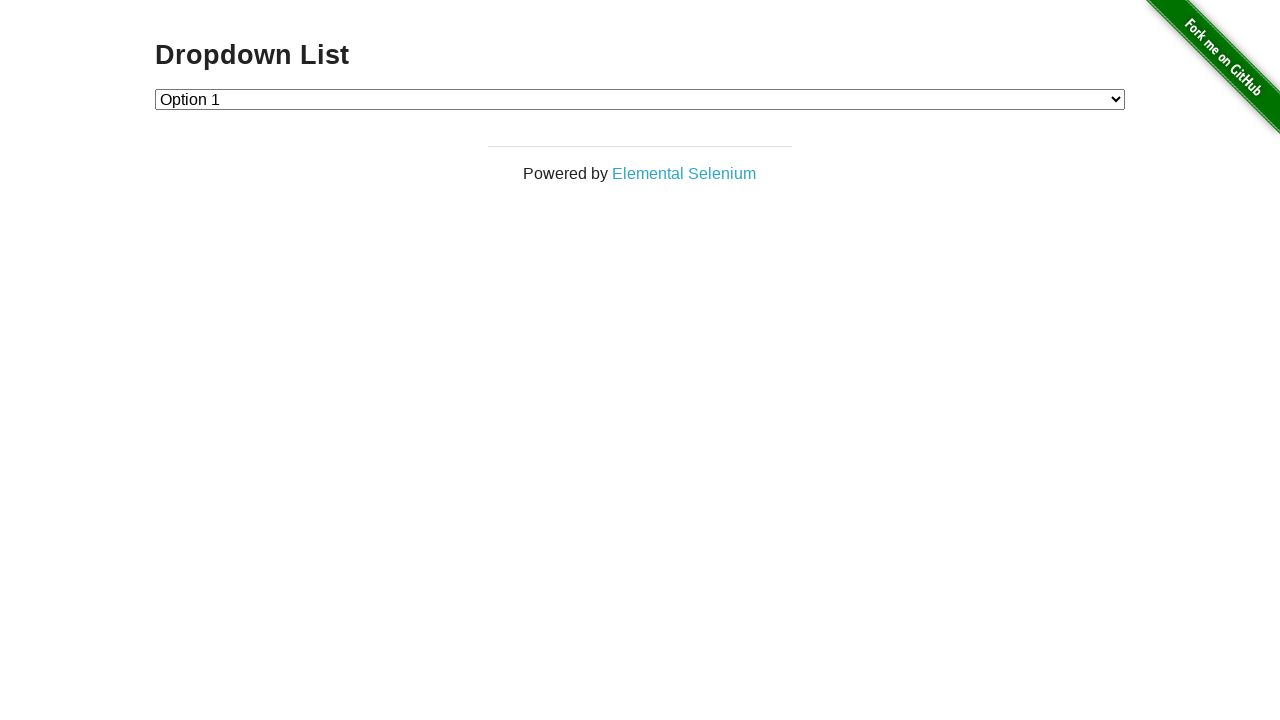